Tests that the categories panel displays all expected categories (CATEGORIES, Phones, Laptops, Monitors)

Starting URL: https://www.demoblaze.com/

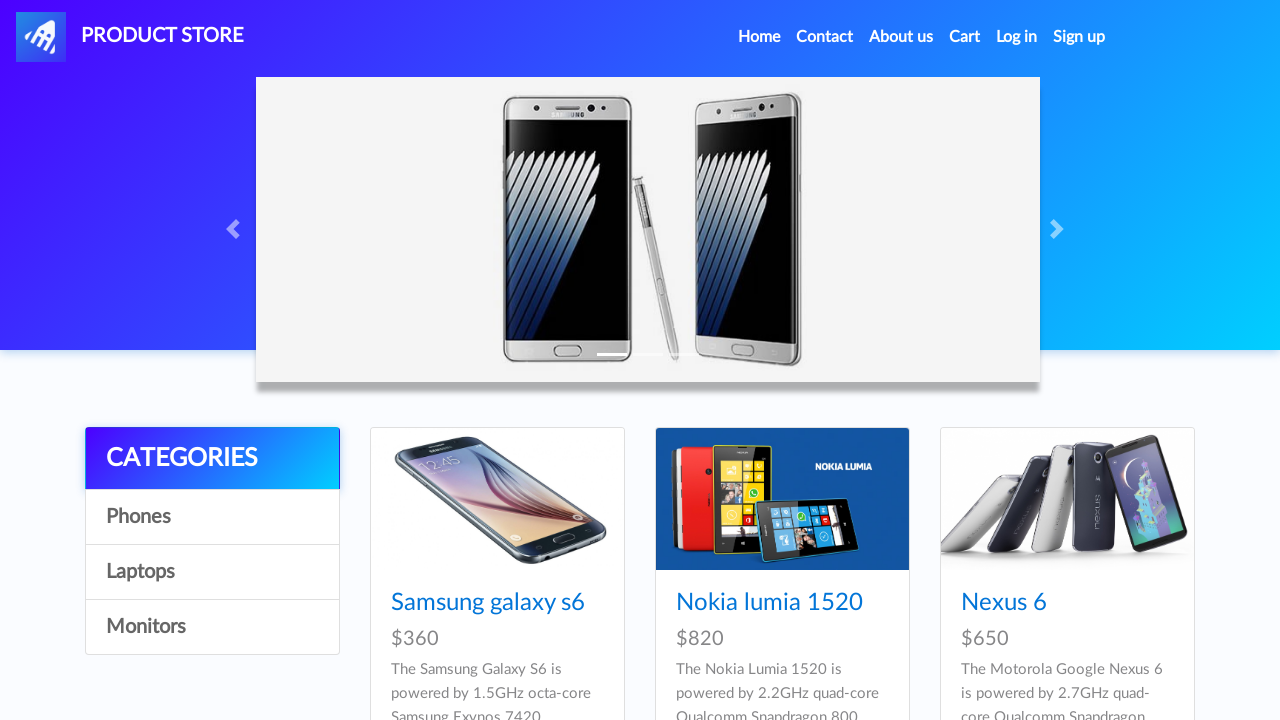

Waited for CATEGORIES link to load in categories panel
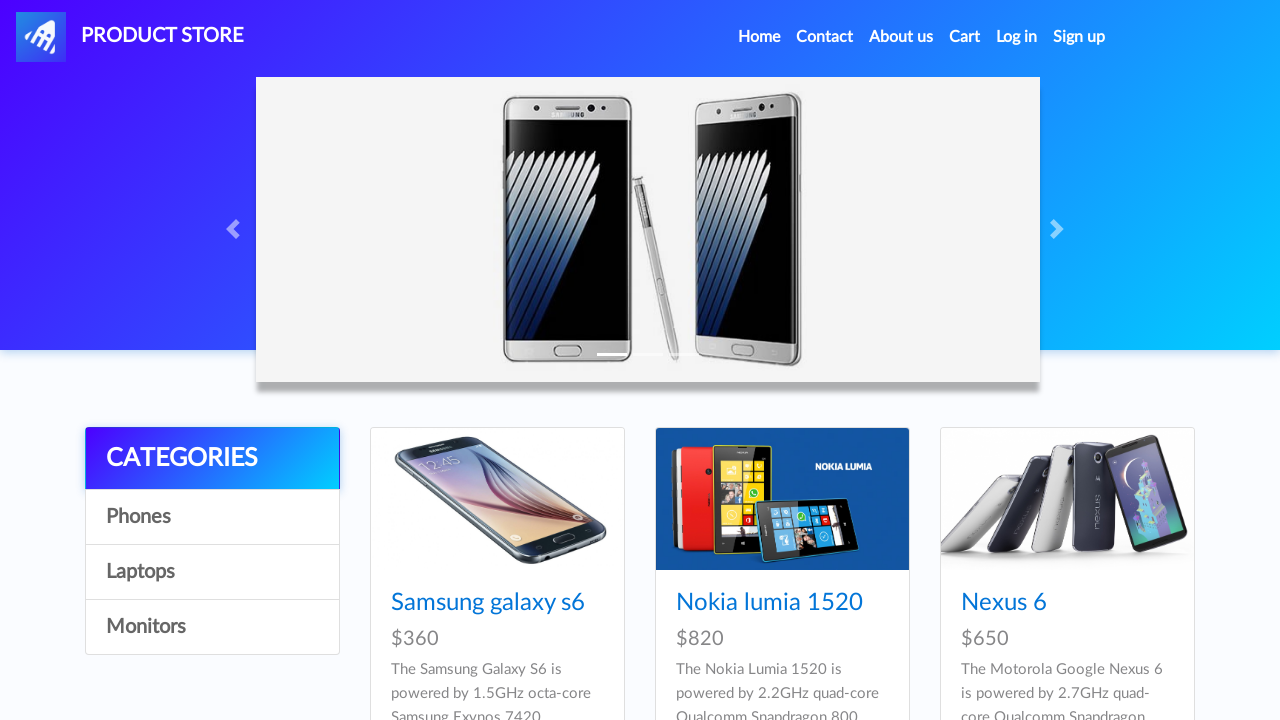

Waited for Phones category link to load
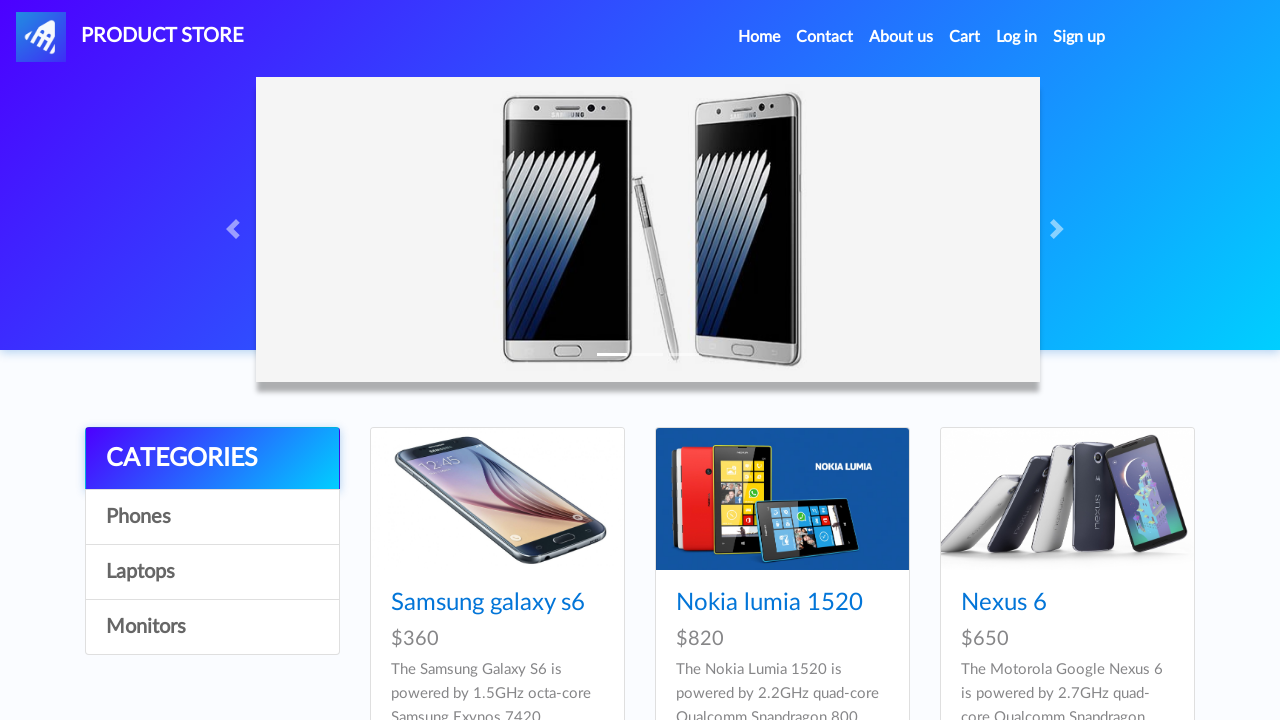

Waited for Laptops category link to load
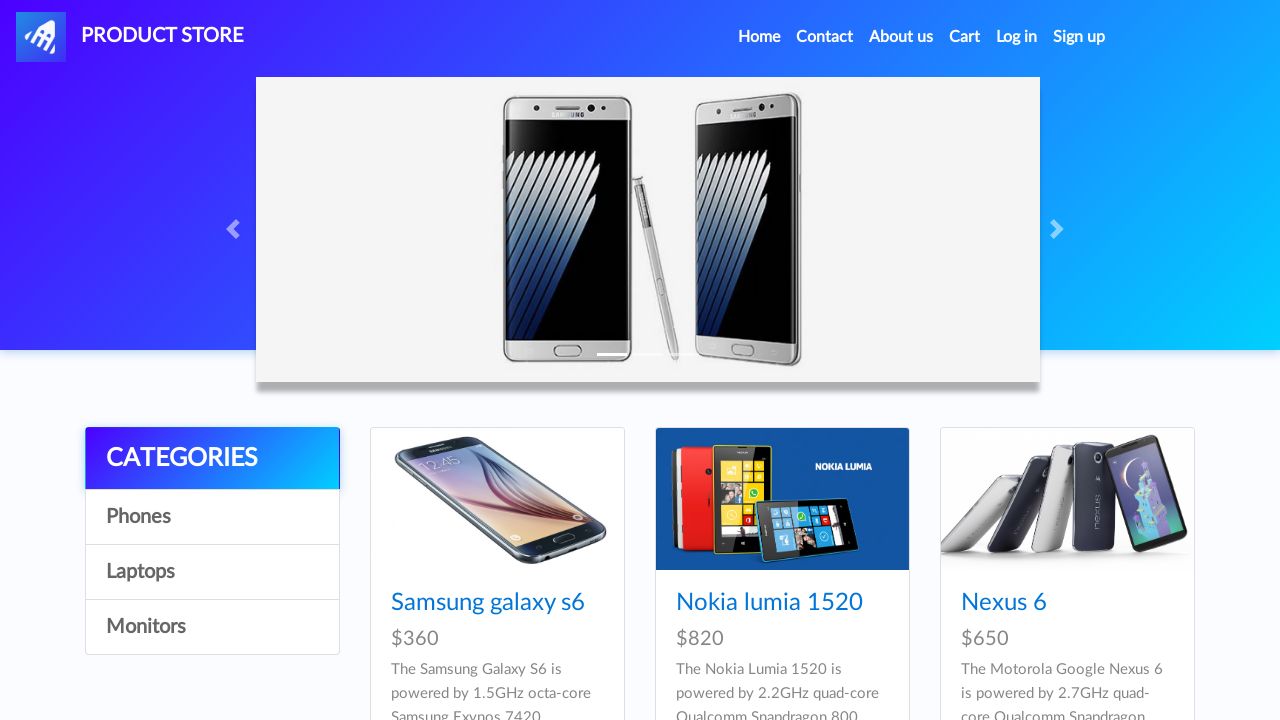

Waited for Monitors category link to load
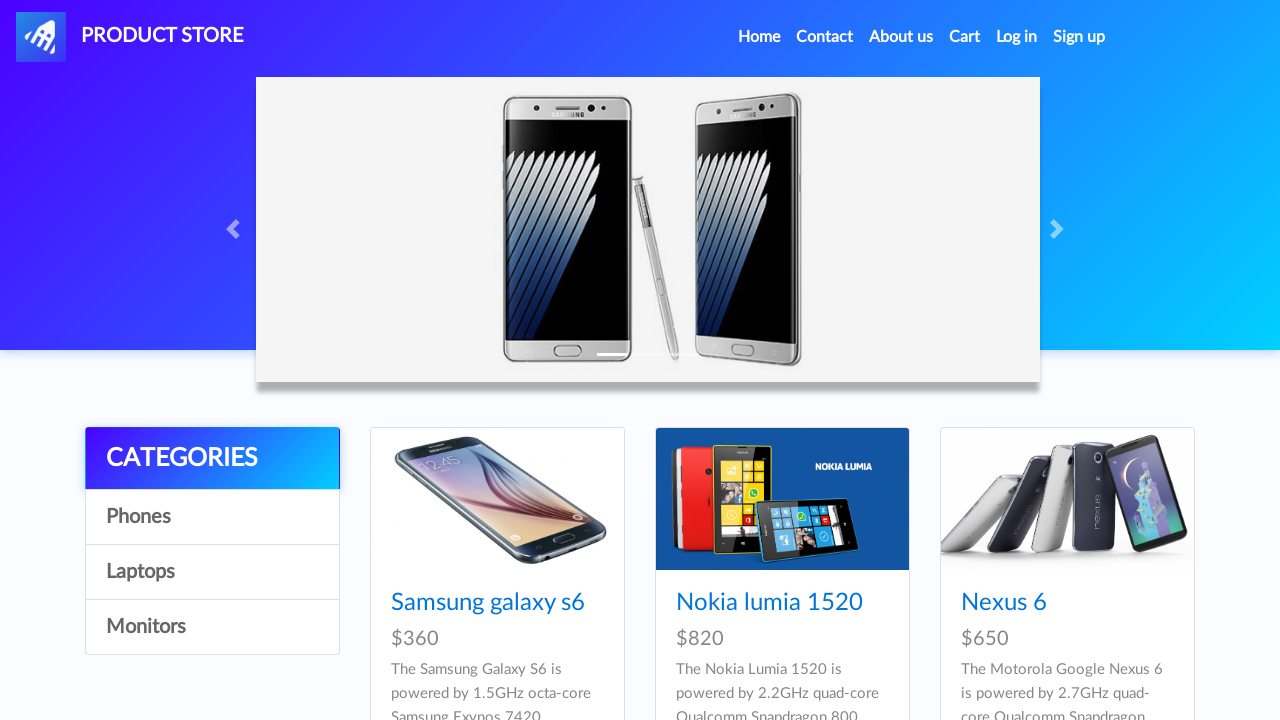

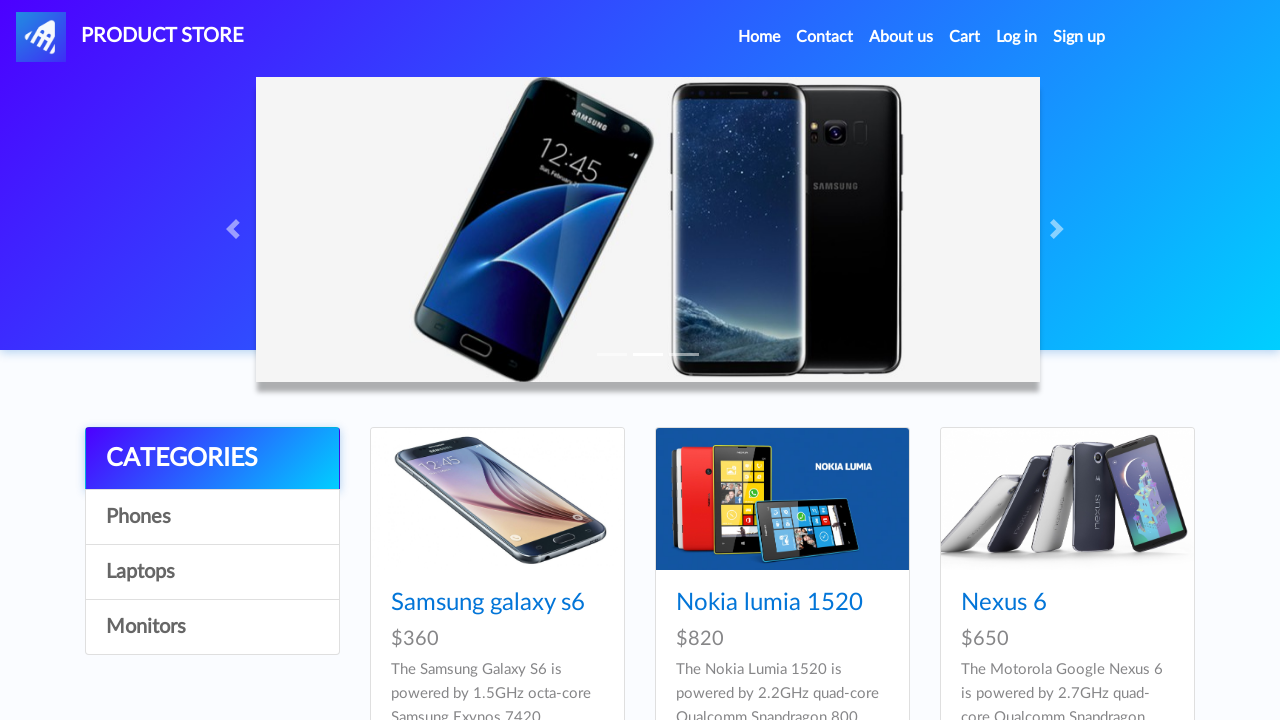